Tests navigation to the Pricing page by clicking the Pricing link

Starting URL: https://www.justicepathlaw.com/

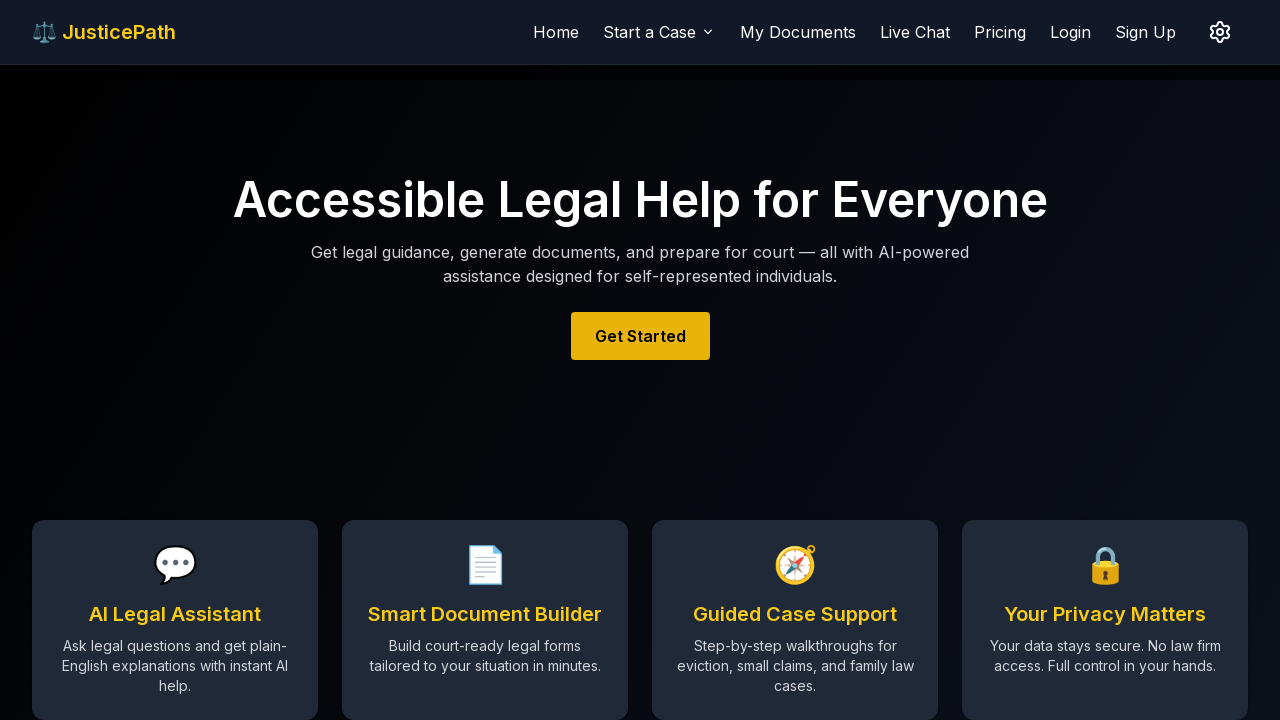

Clicked on Pricing link in navigation at (1000, 32) on internal:text="Pricing"i
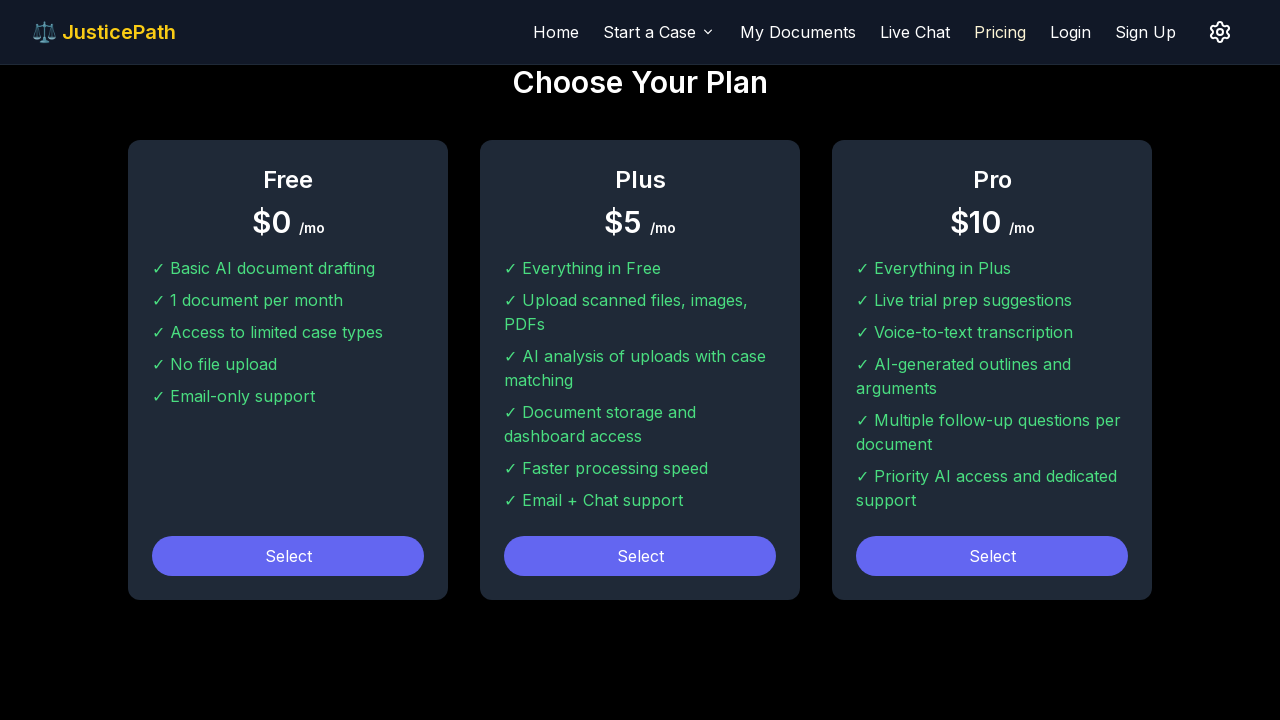

Pricing page loaded and content is visible
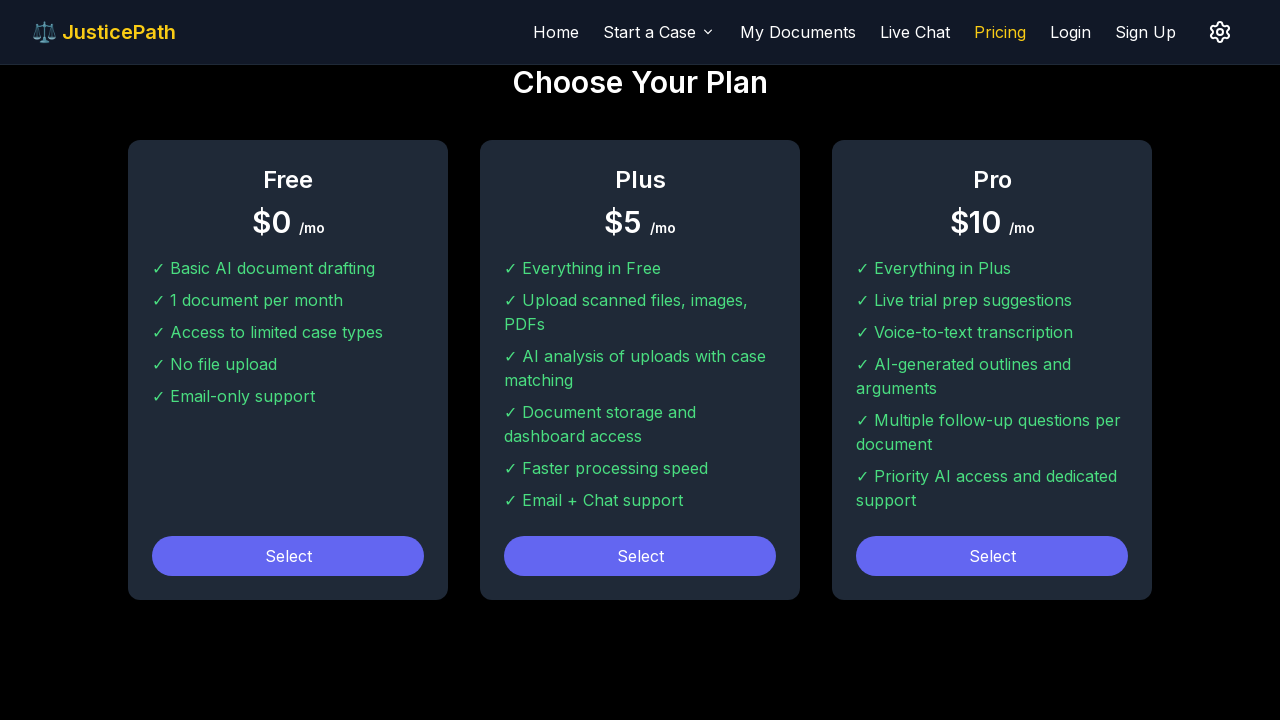

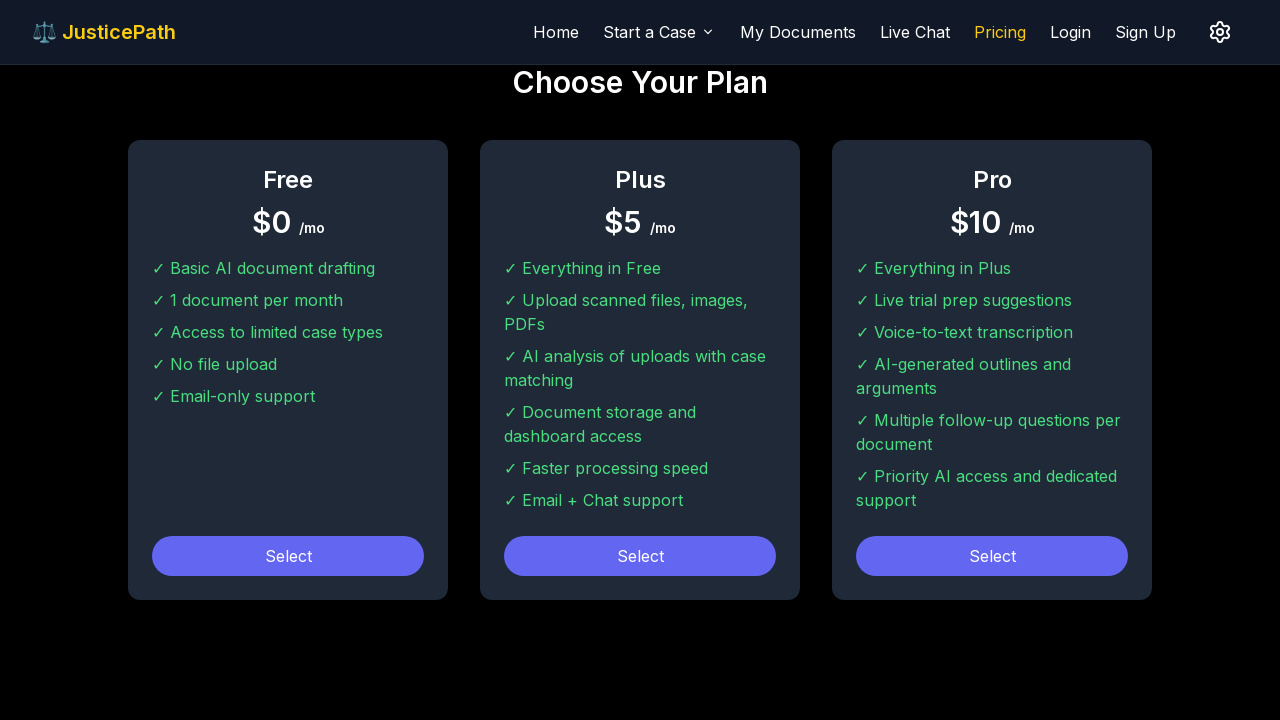